Tests a calculator form by reading two numbers, calculating their sum, selecting the result from a dropdown, and submitting the form

Starting URL: https://suninjuly.github.io/selects2.html

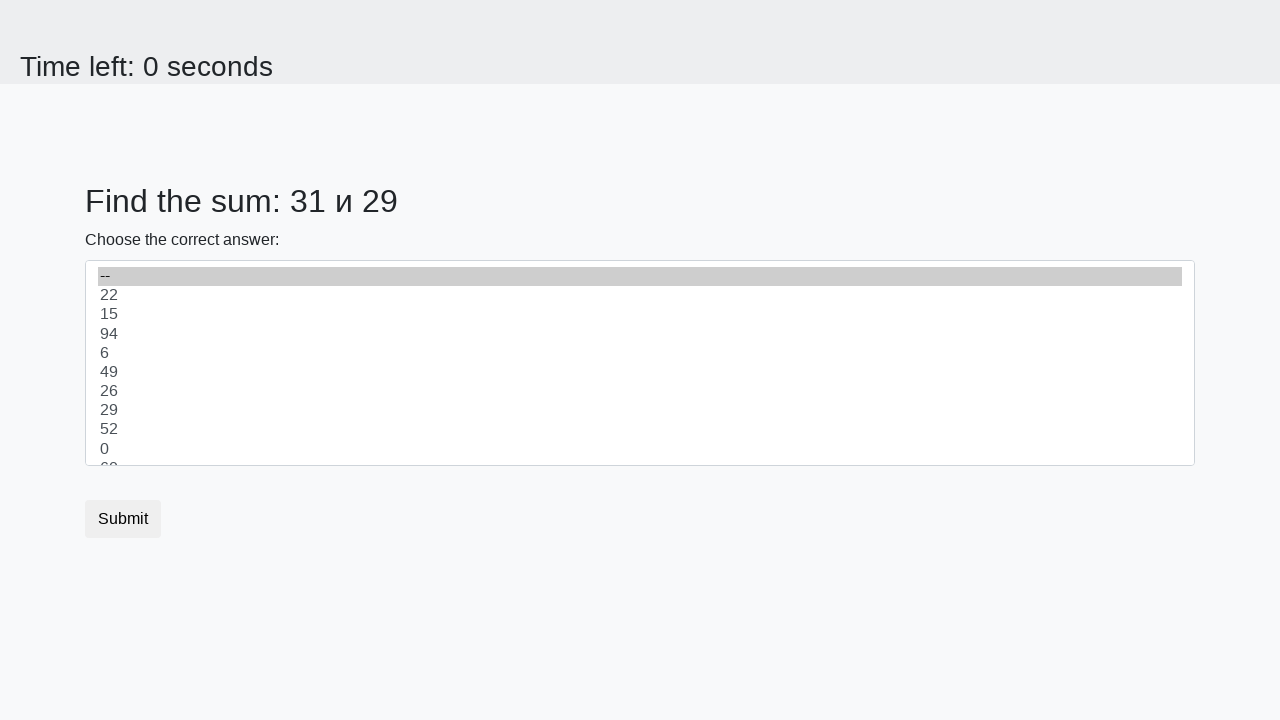

Retrieved first number from num1 element
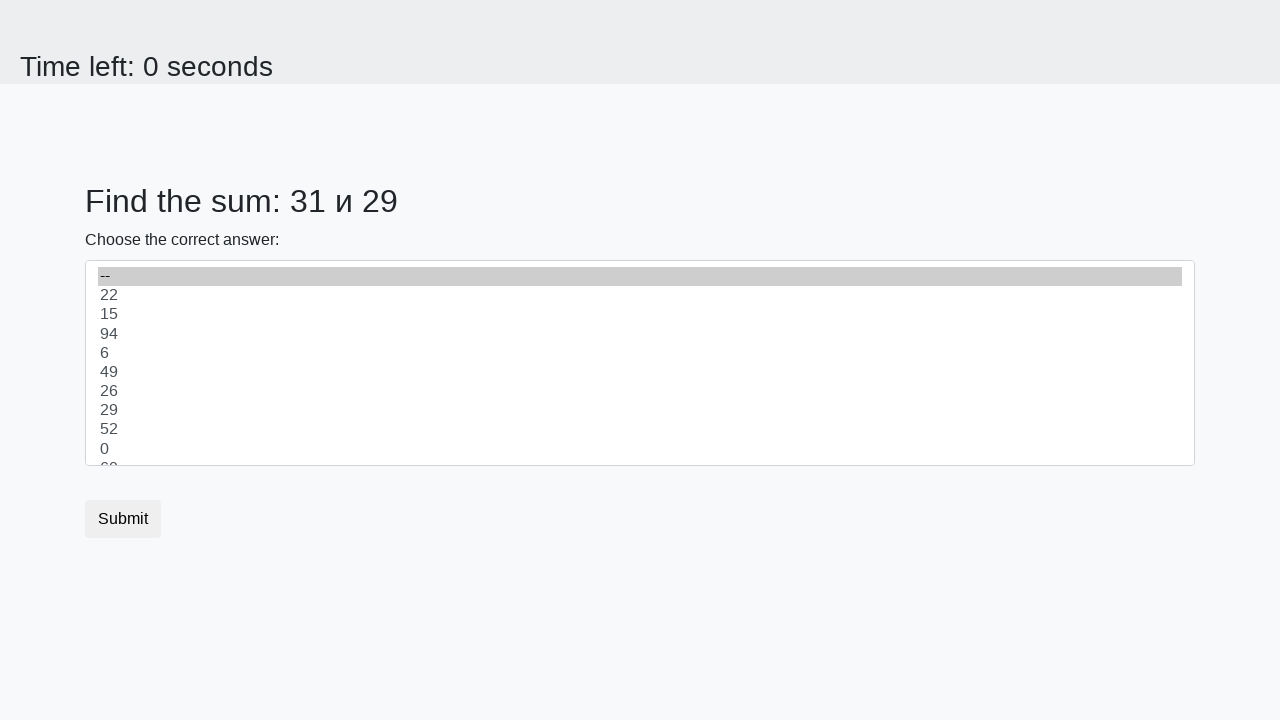

Retrieved second number from num2 element
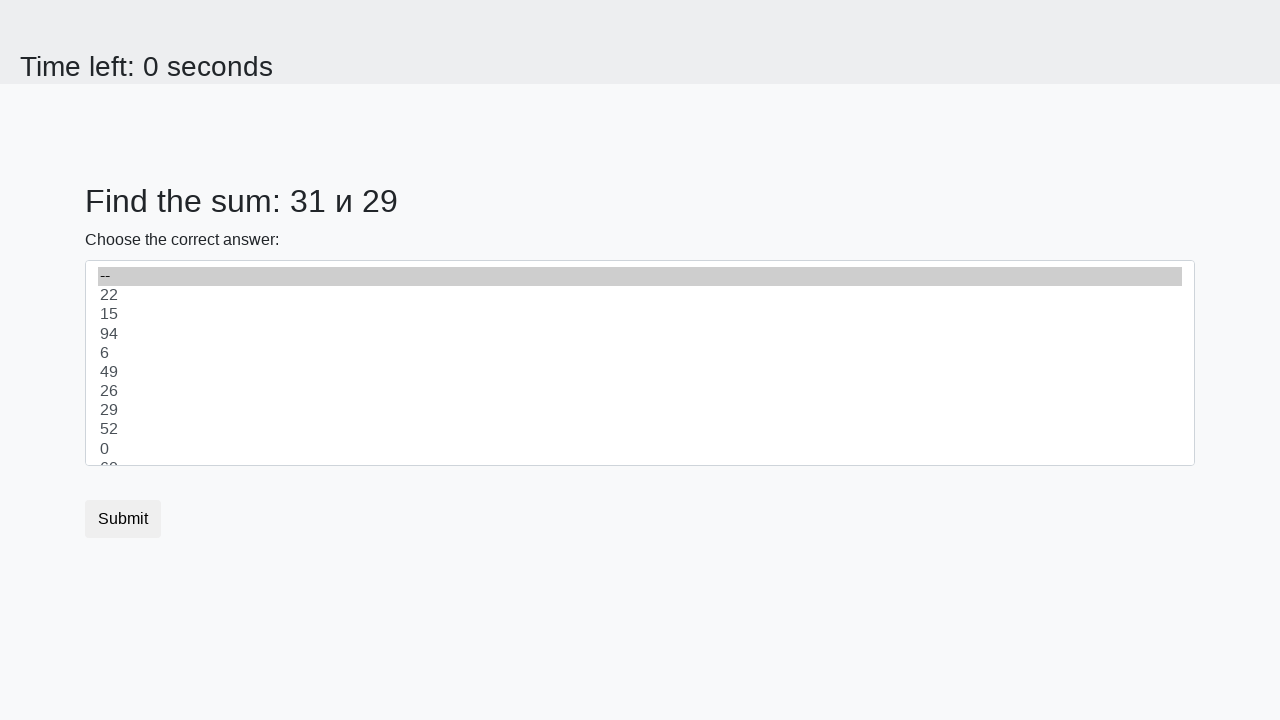

Calculated sum: 31 + 29 = 60
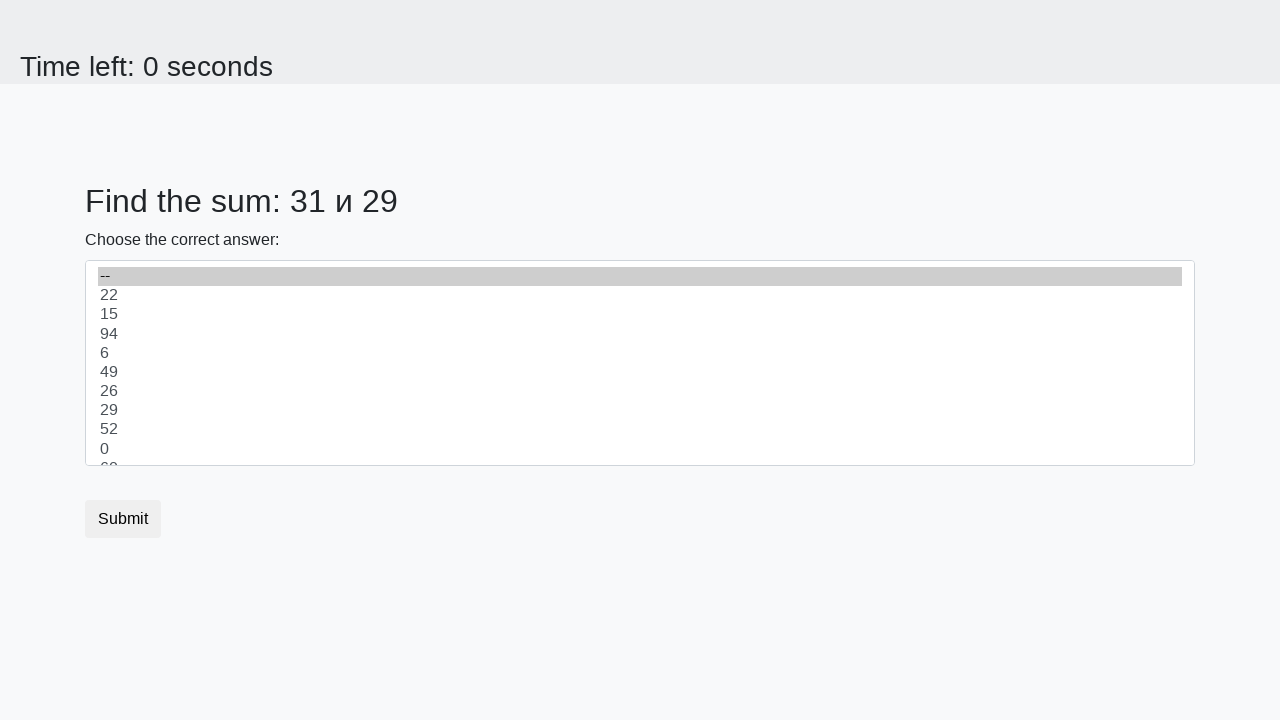

Selected calculated result '60' from dropdown on select
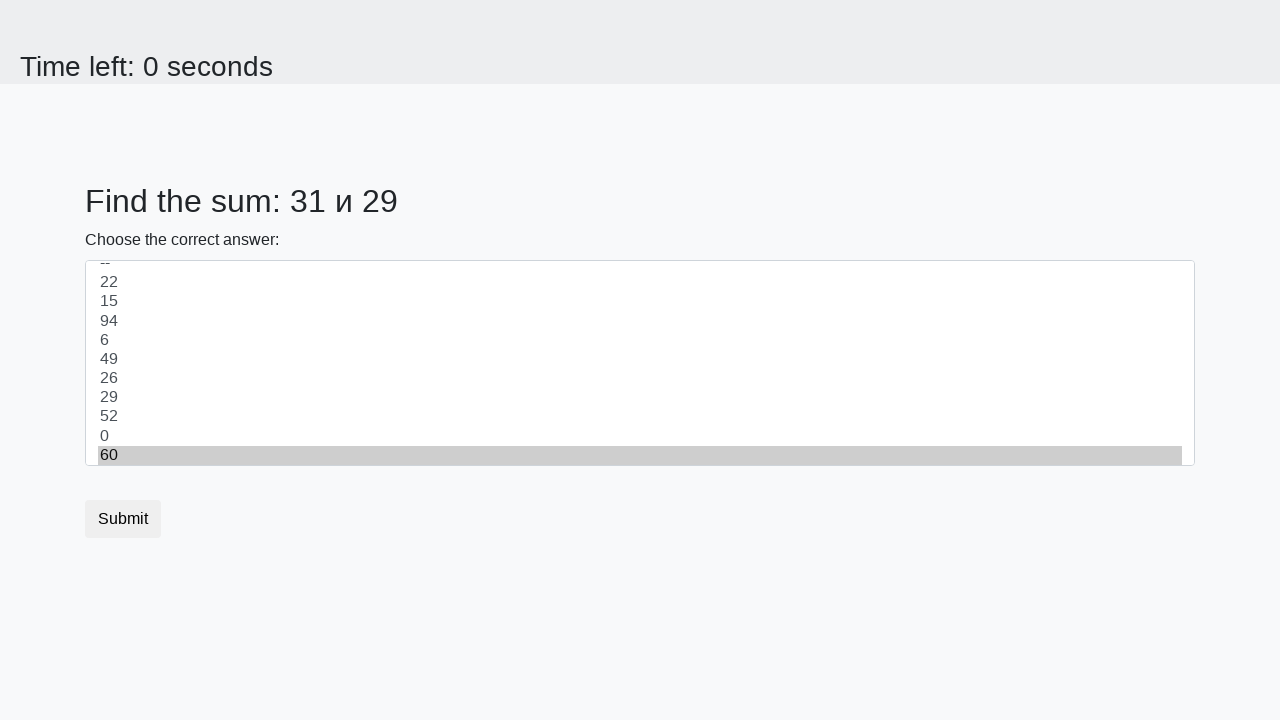

Clicked submit button to submit the form at (123, 519) on button.btn
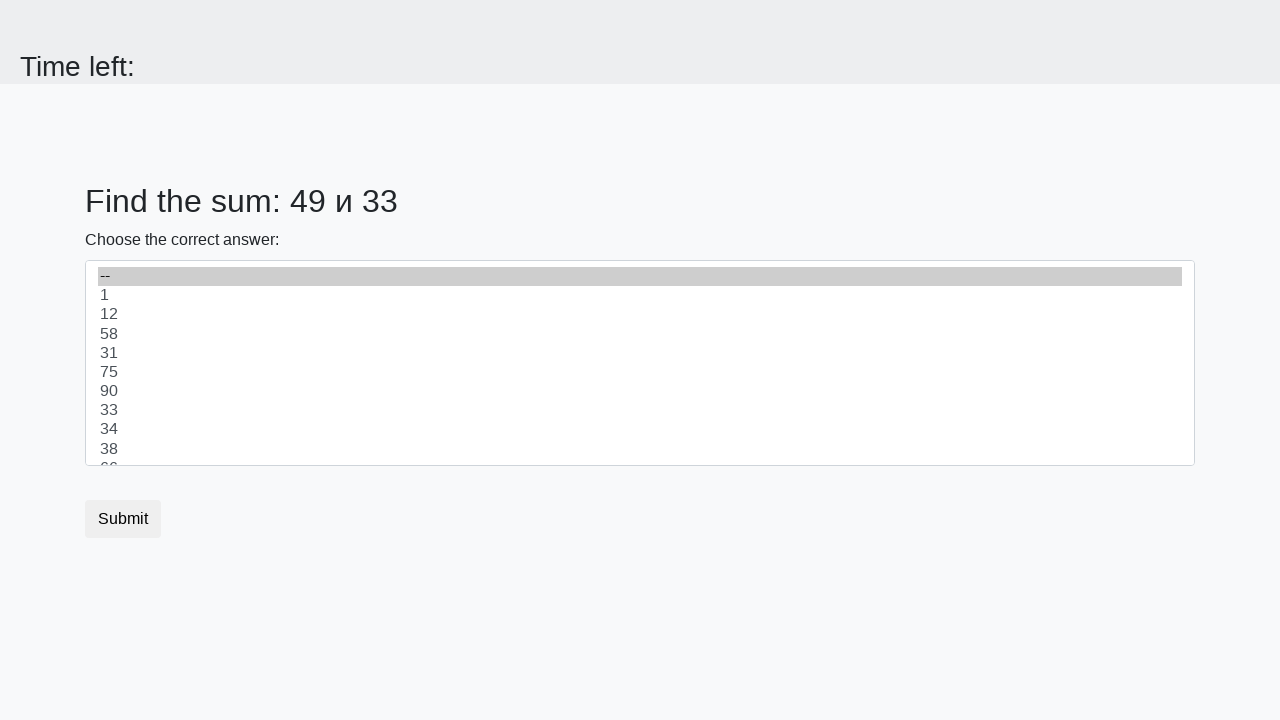

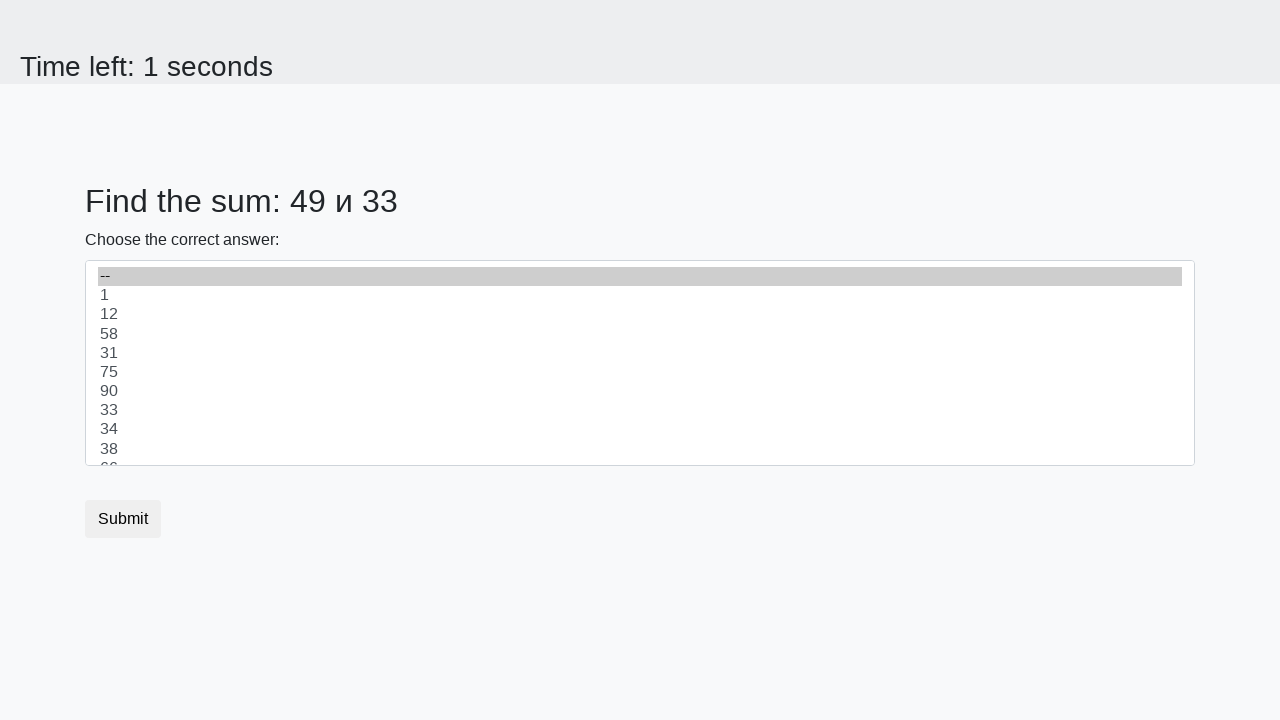